Tests element state checking functionality by verifying the enabled, disabled, editable, checked, visible, and hidden states of various form elements on a practice form page.

Starting URL: https://demoqa.com/automation-practice-form

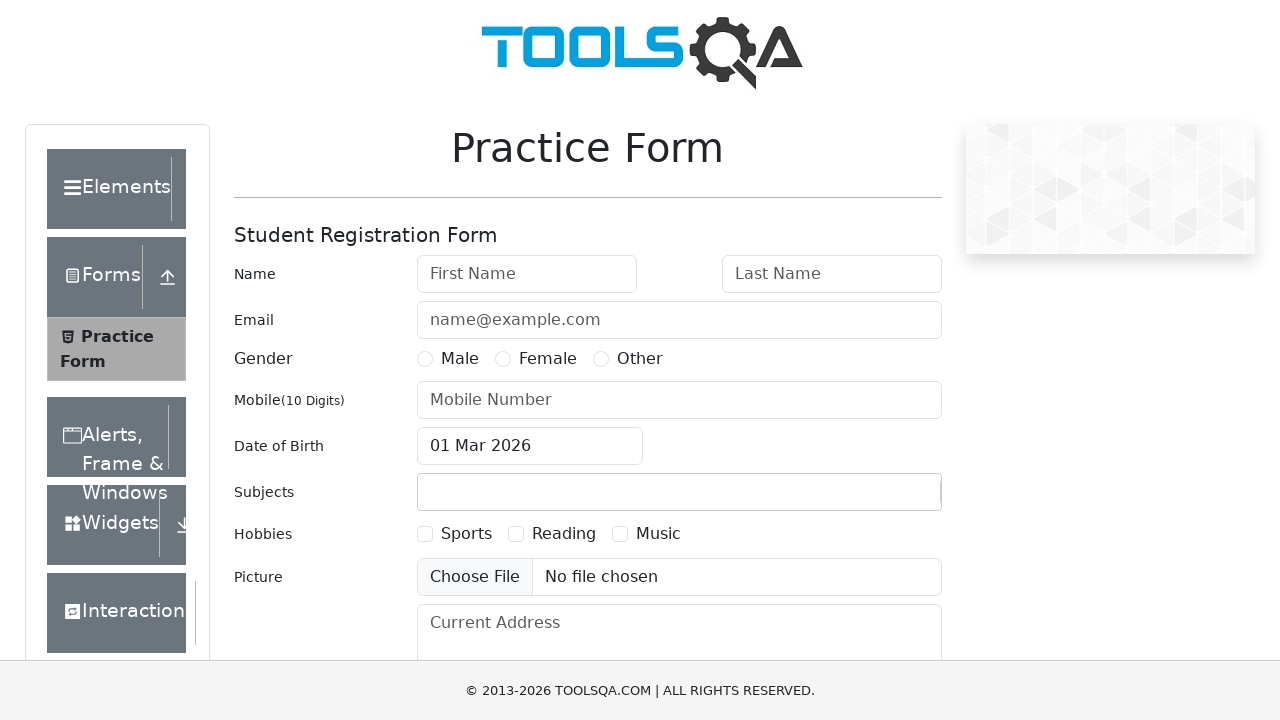

Located first name input field
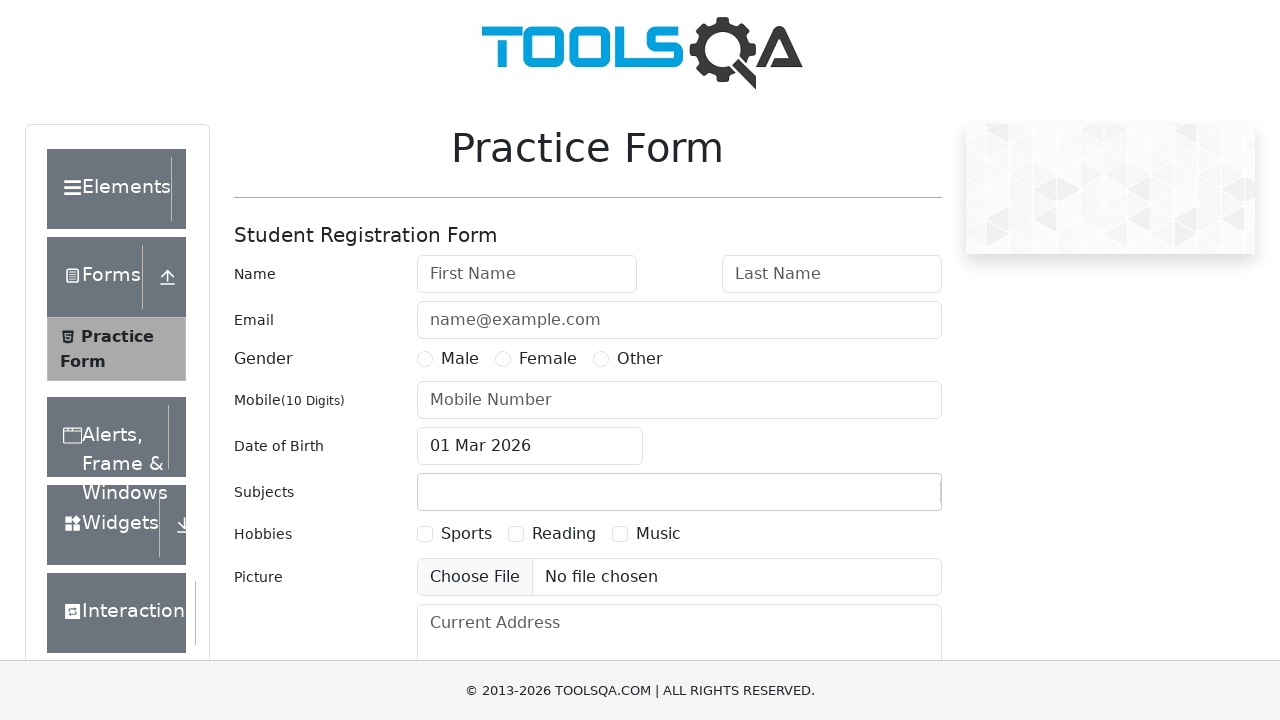

Located sports hobby checkbox
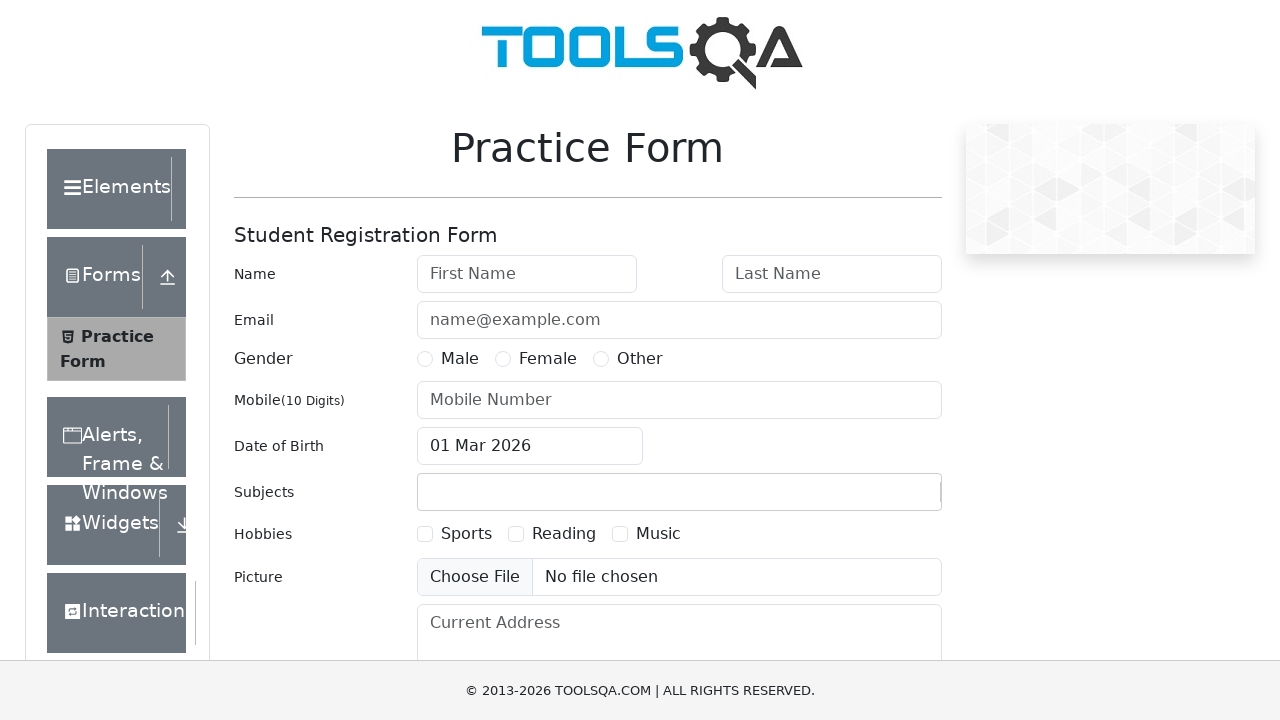

Located submit button
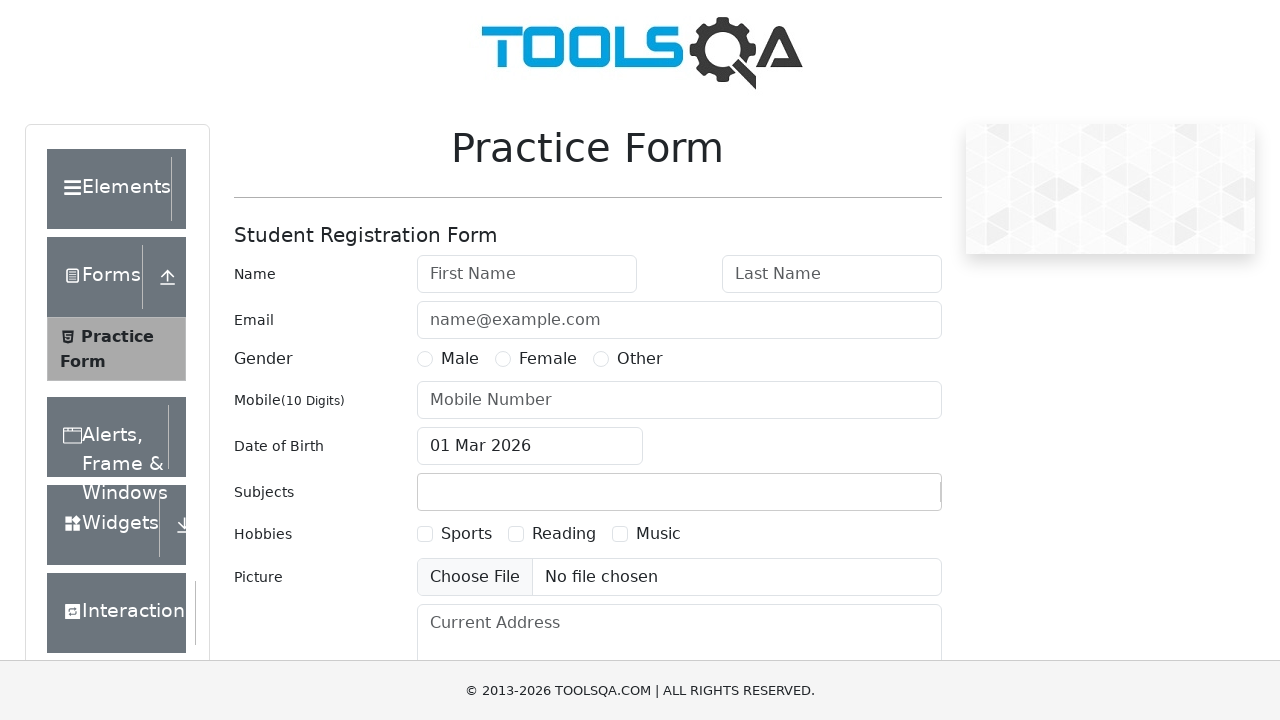

Checked if first name field is disabled
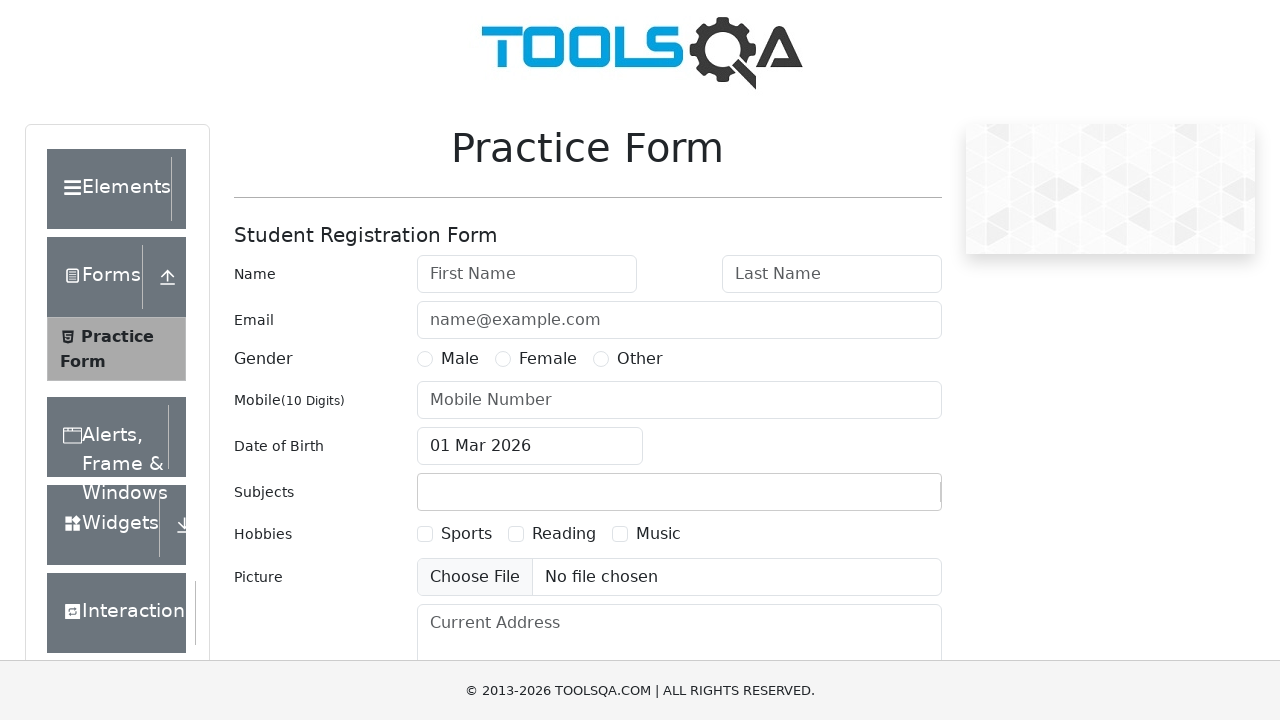

Checked if first name field is enabled
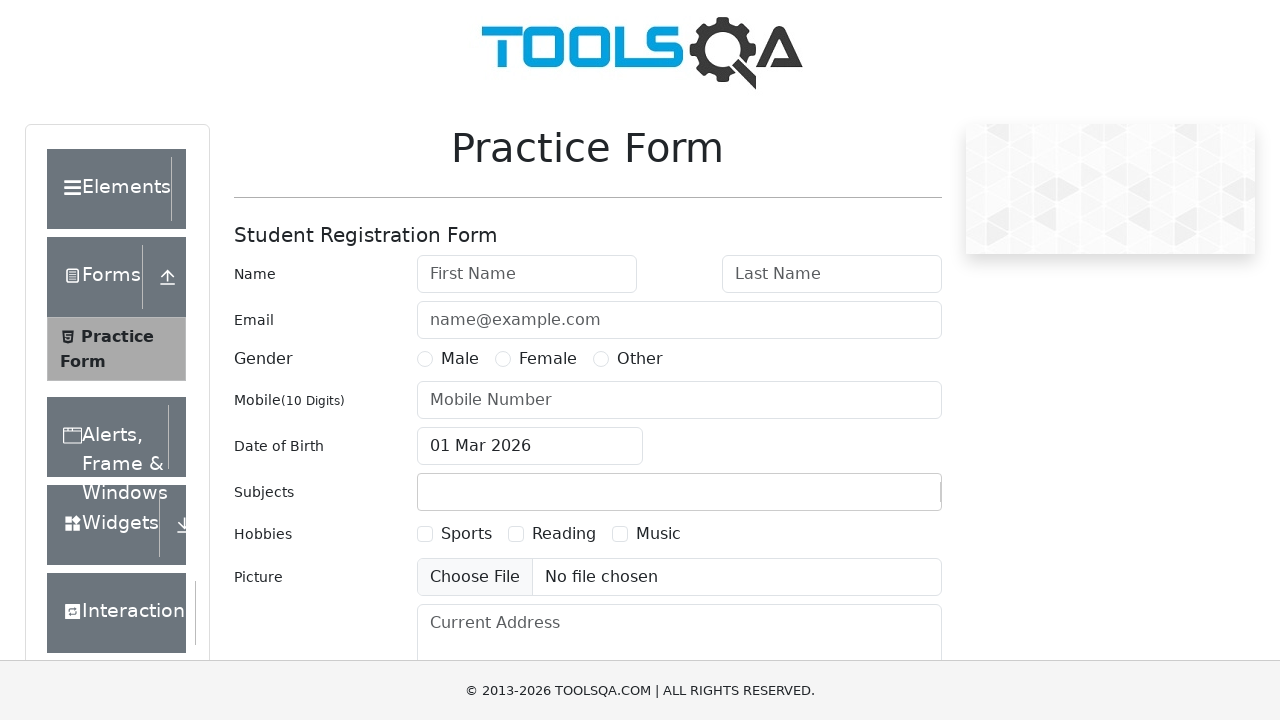

Checked if first name field is editable
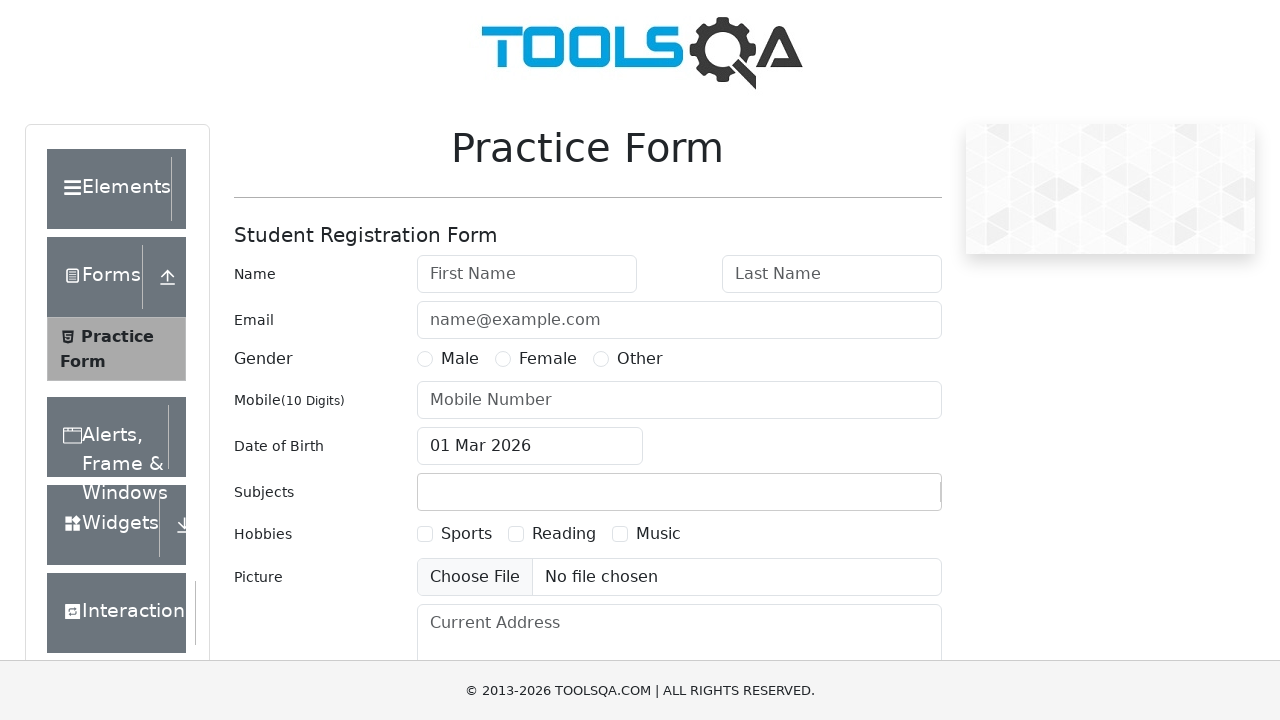

Checked if sports checkbox is checked
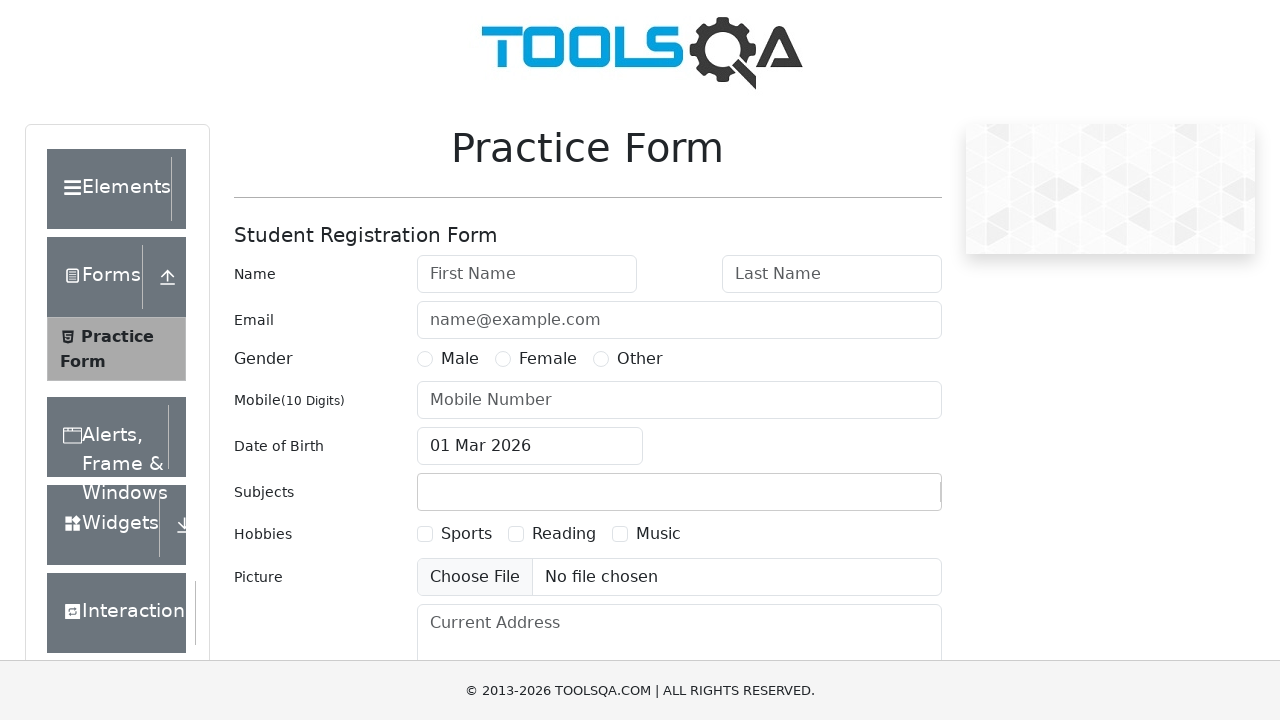

Checked if sports checkbox is visible
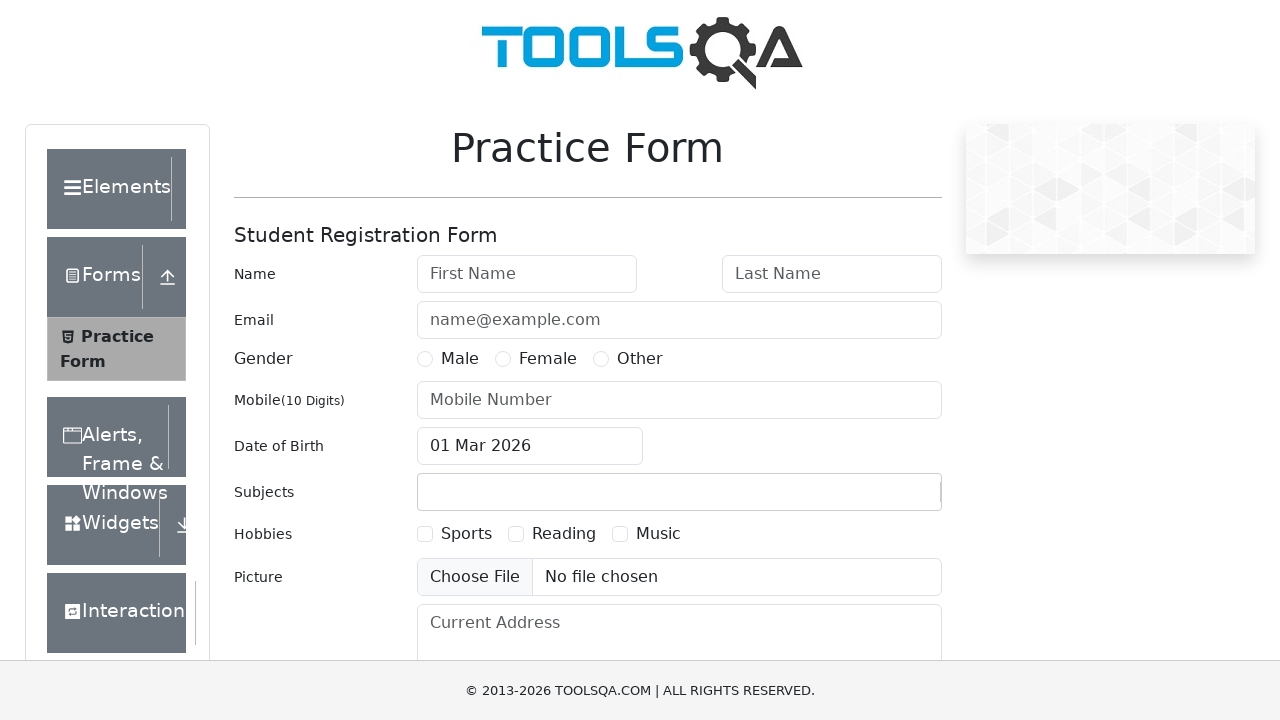

Checked if submit button is hidden
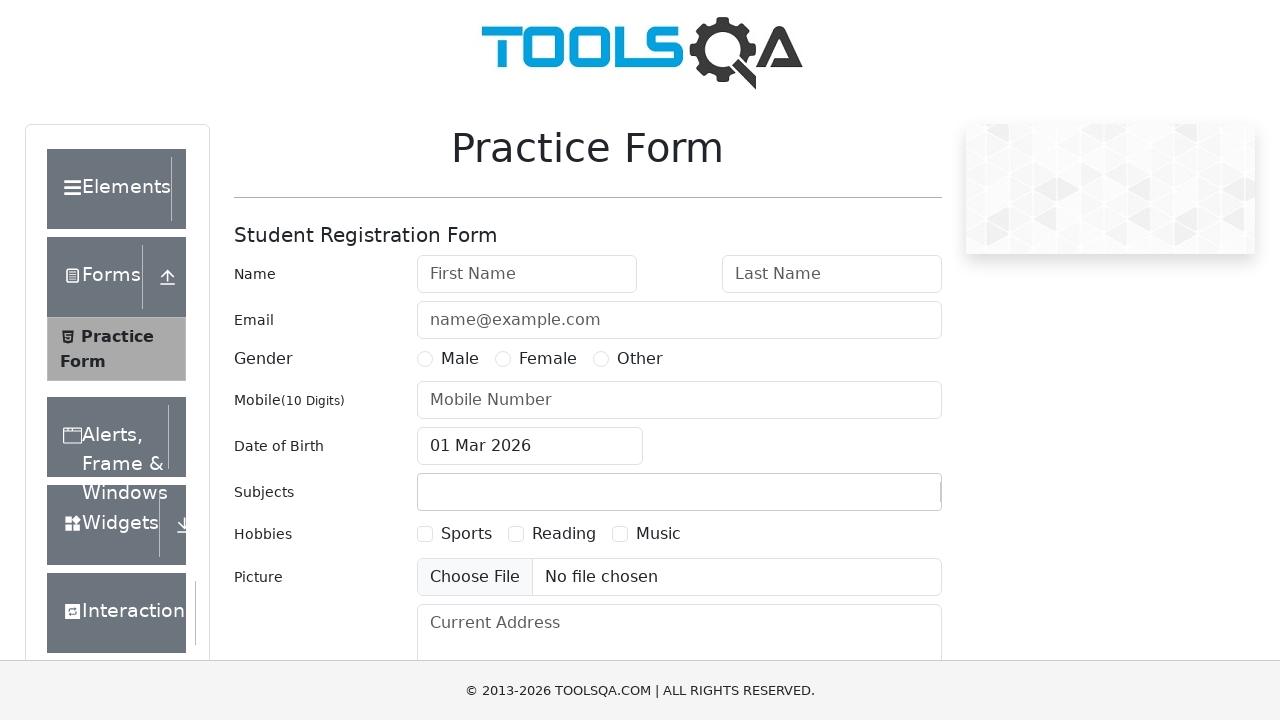

Checked if submit button is visible
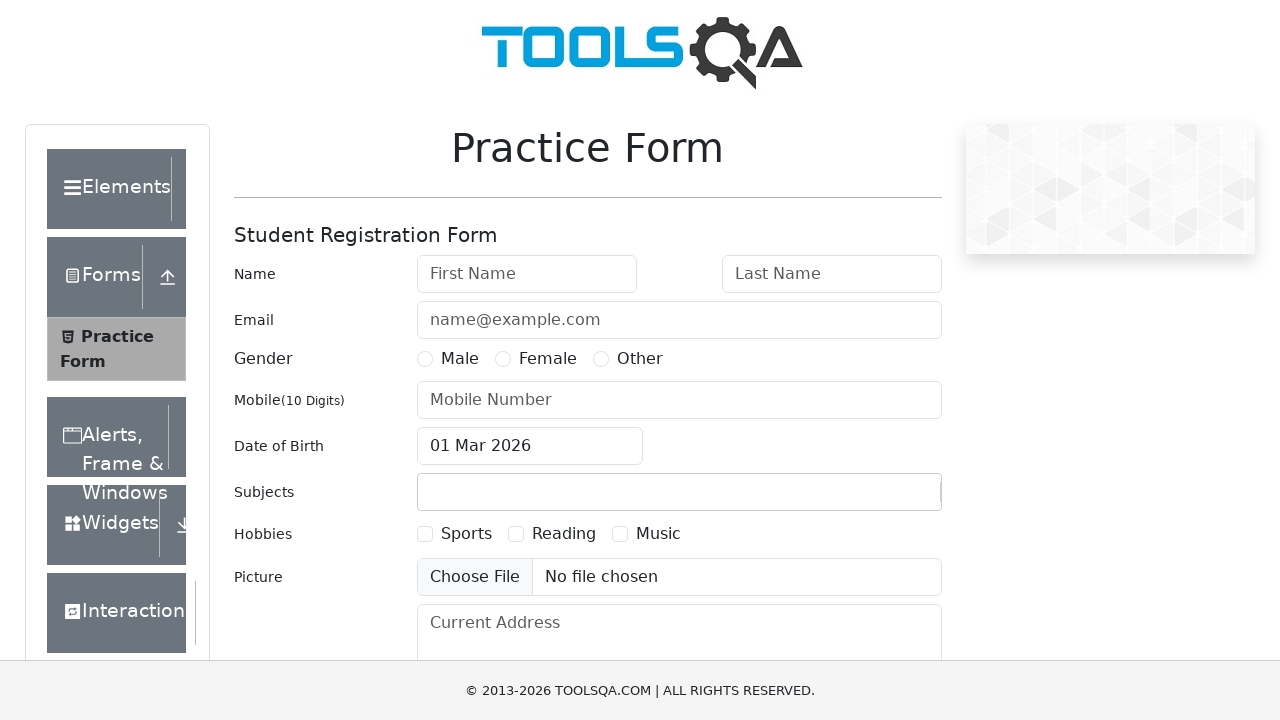

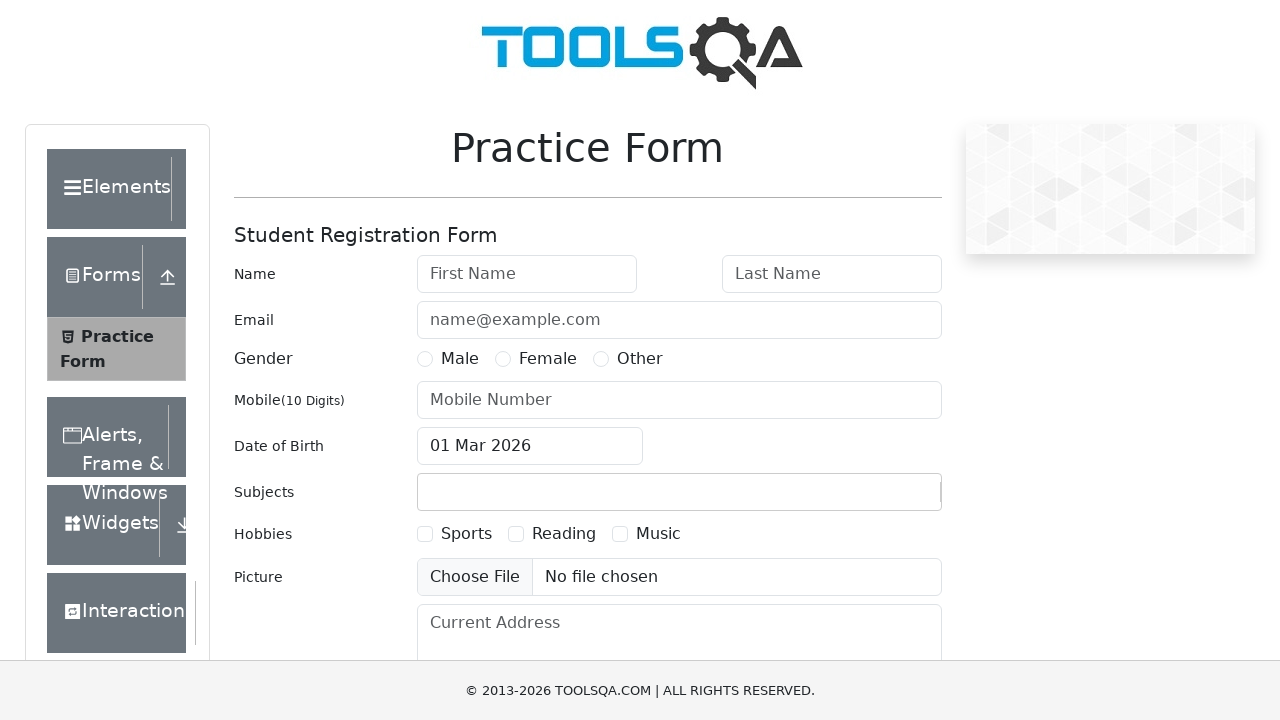